Tests auto-suggest dropdown functionality by typing partial text and selecting a specific option from the suggestions

Starting URL: https://rahulshettyacademy.com/dropdownsPractise/

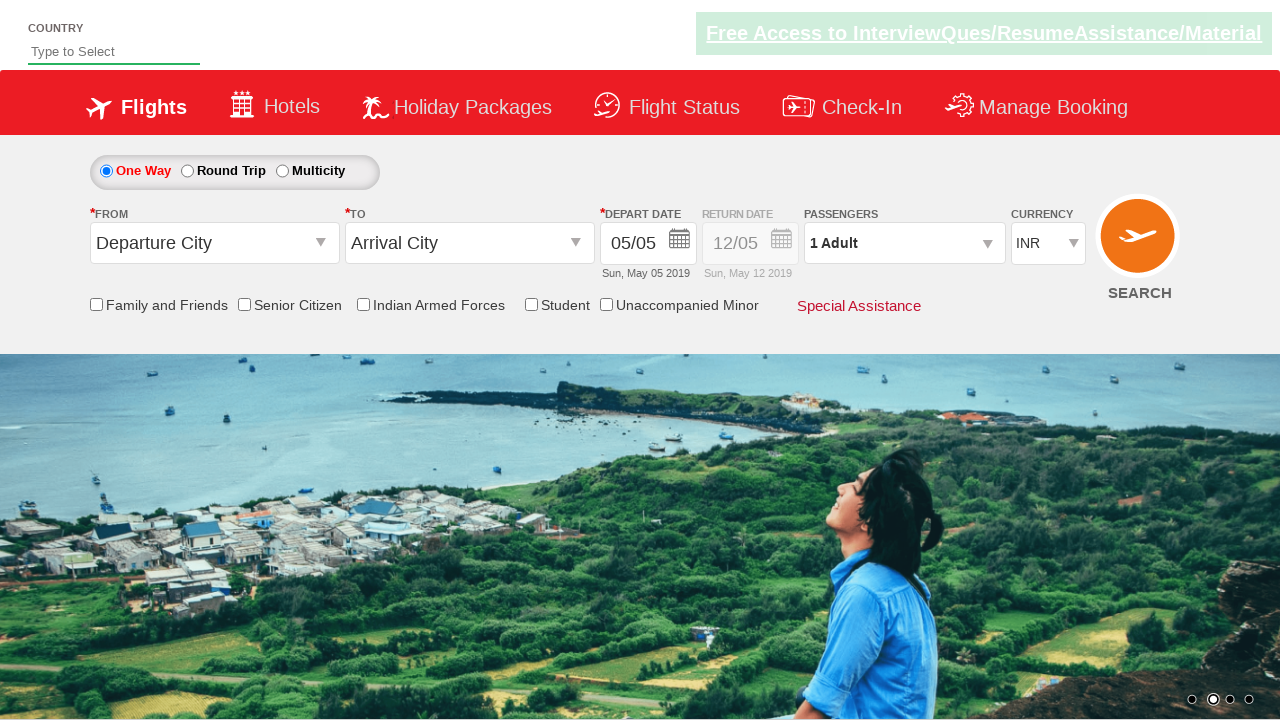

Filled autosuggest field with 'Ind' on #autosuggest
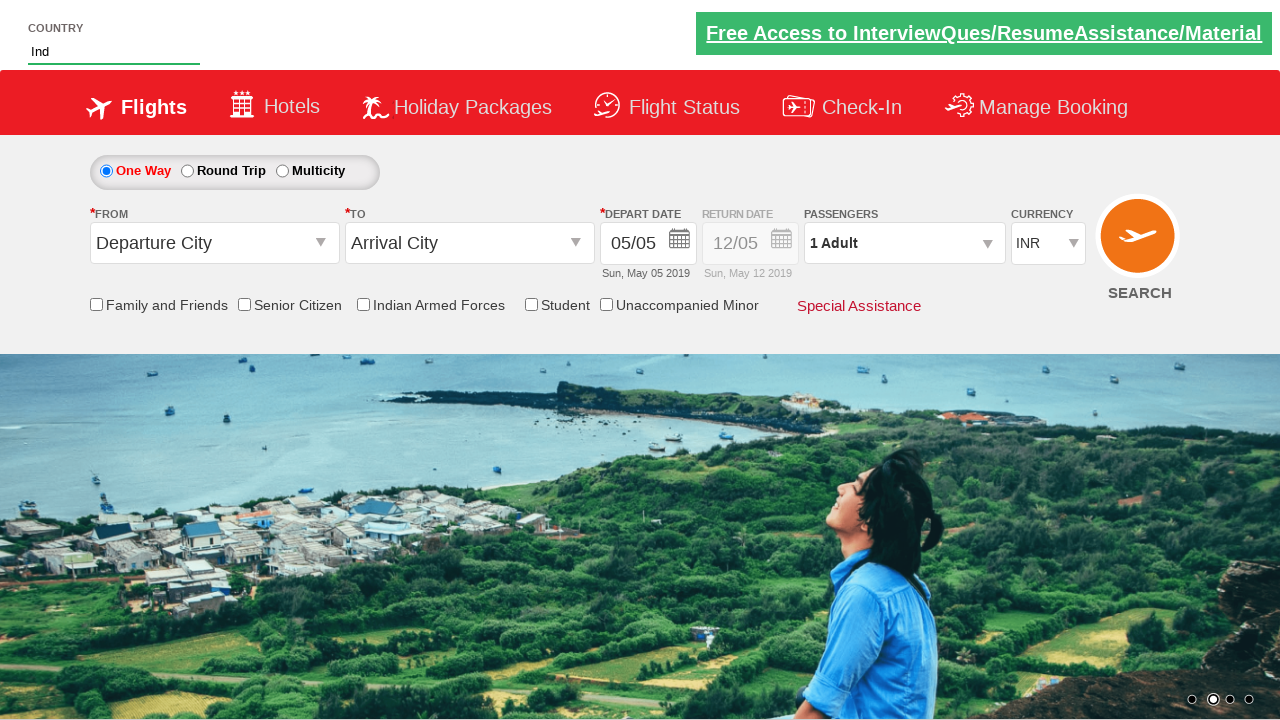

Auto-suggest dropdown suggestions loaded
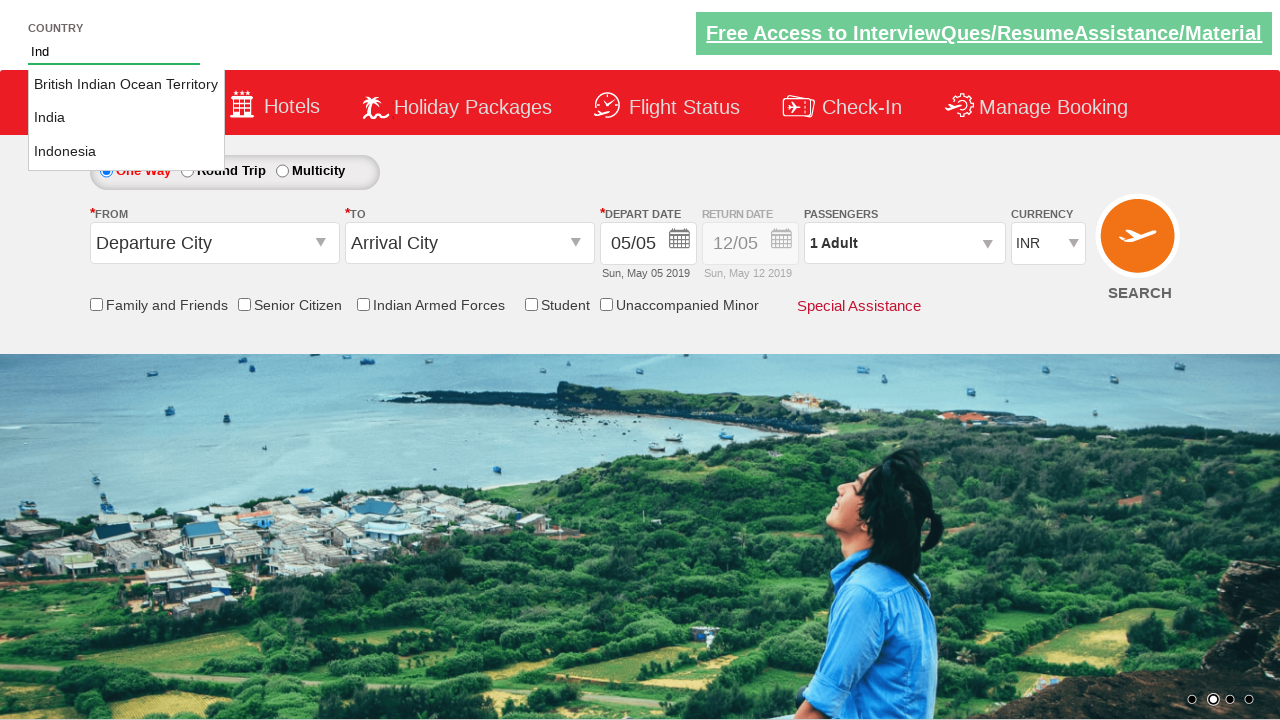

Retrieved all suggestion options from dropdown
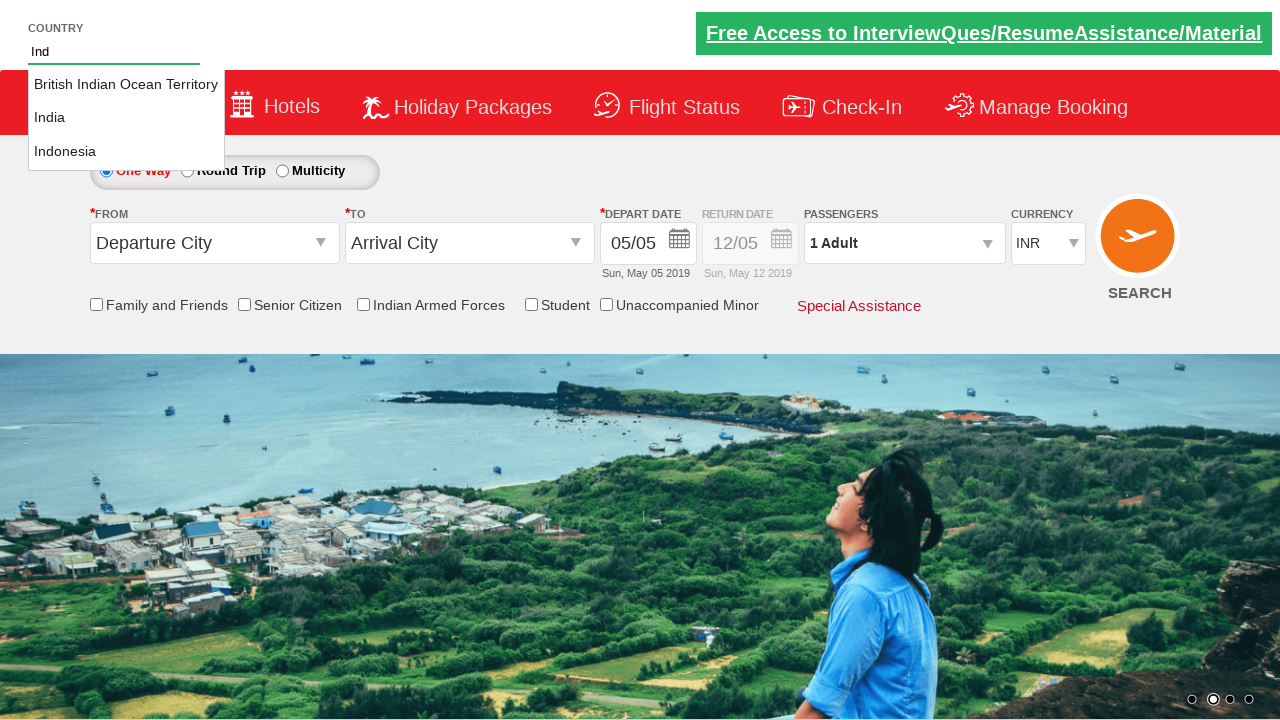

Selected 'India' from the autosuggest dropdown options at (126, 118) on li.ui-menu-item >> nth=1
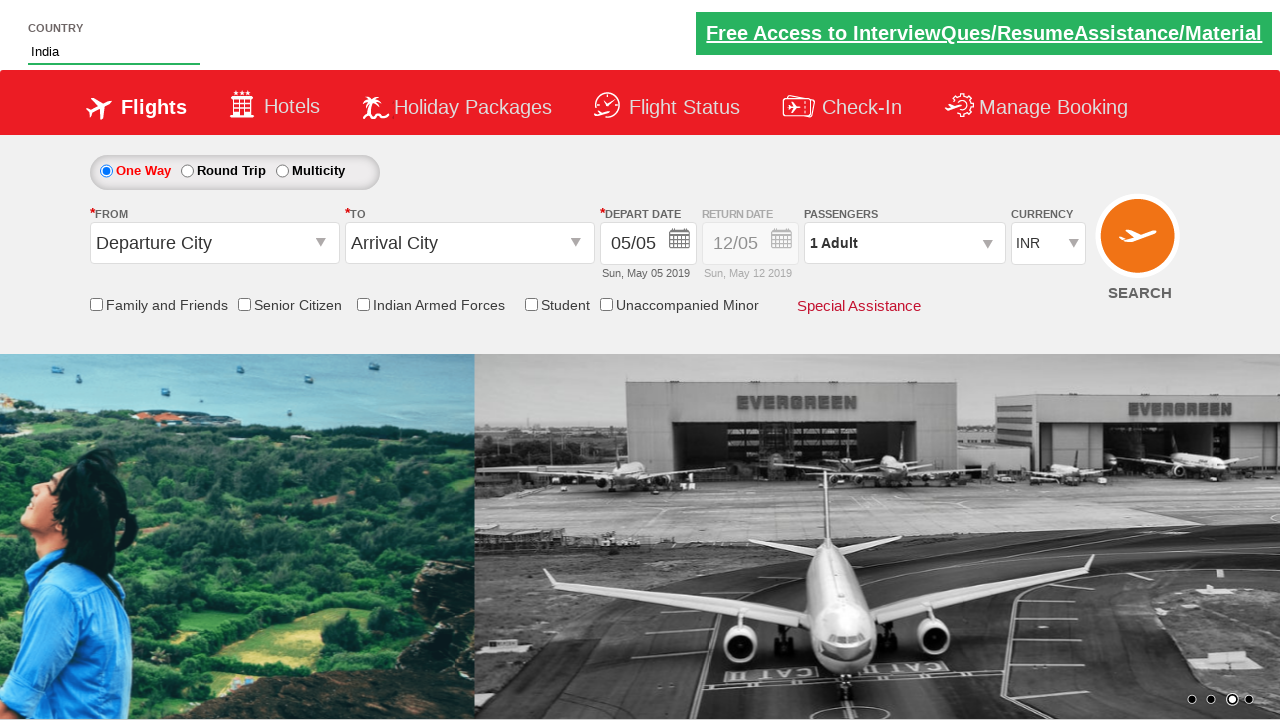

Verified selected country is 'India'
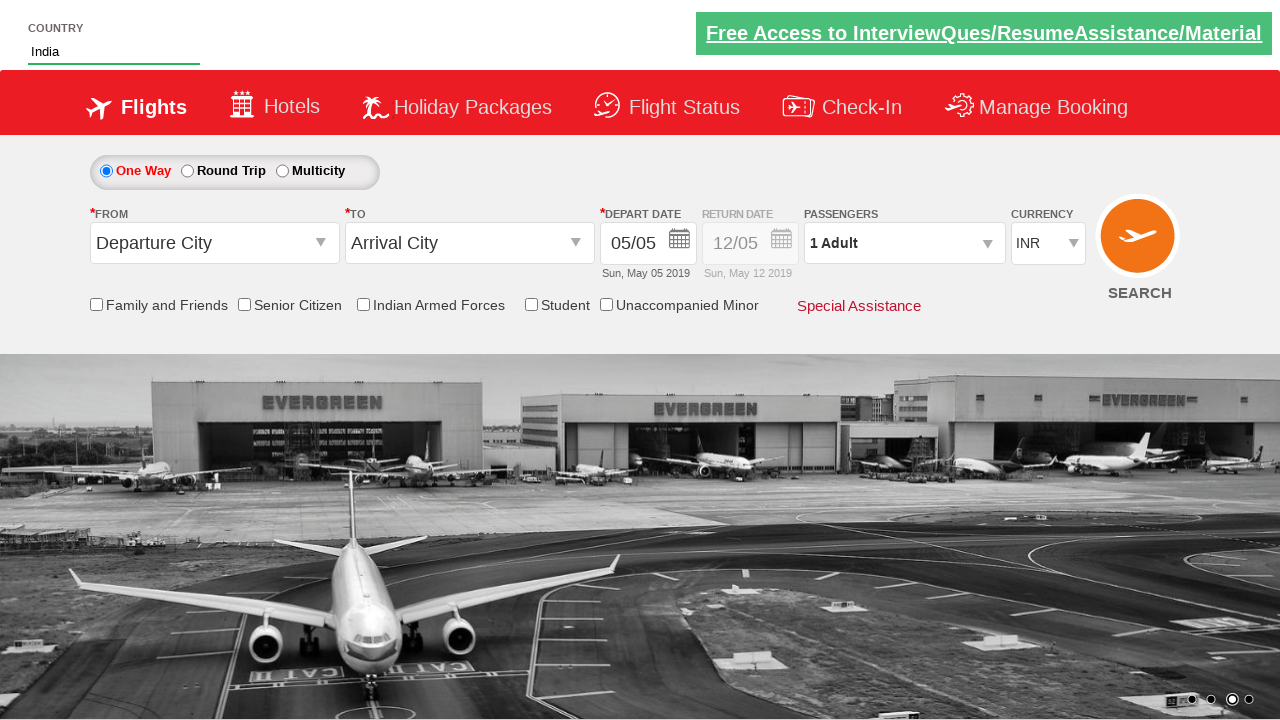

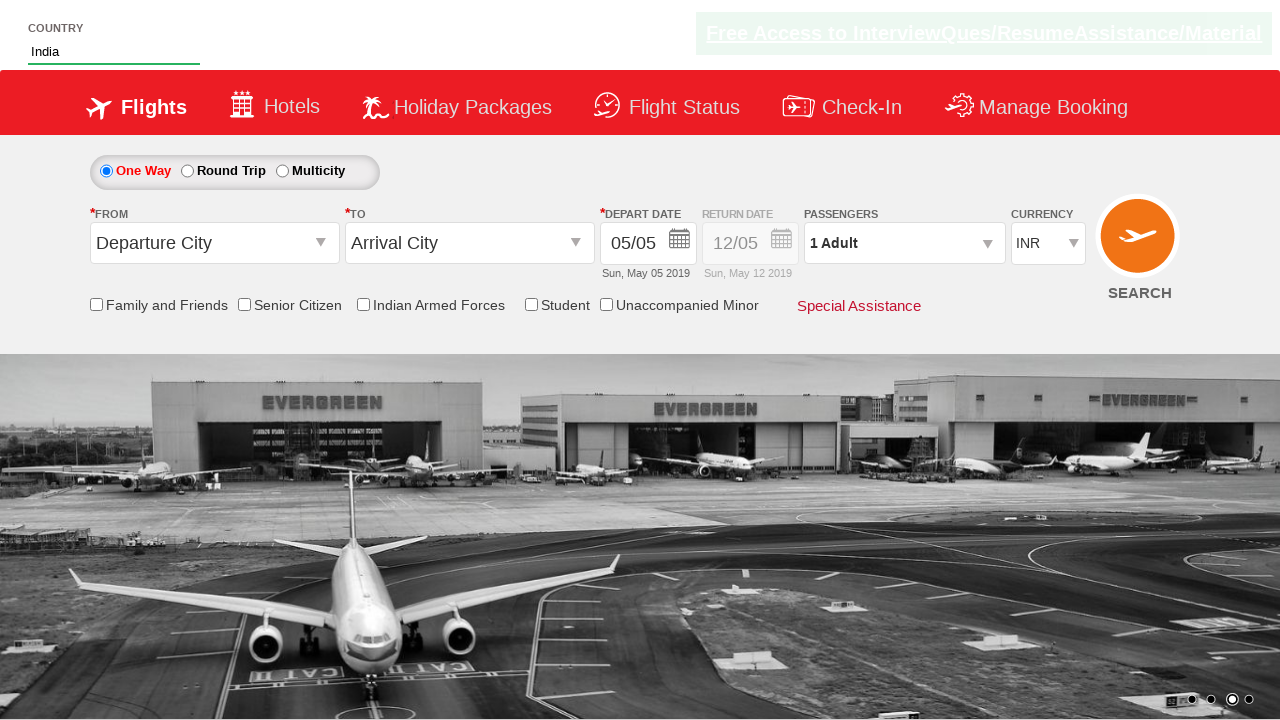